Tests window switching functionality by clicking a link that opens a new window, extracting text from the child window, and using that text to fill a form field in the parent window

Starting URL: https://rahulshettyacademy.com/loginpagePractise/

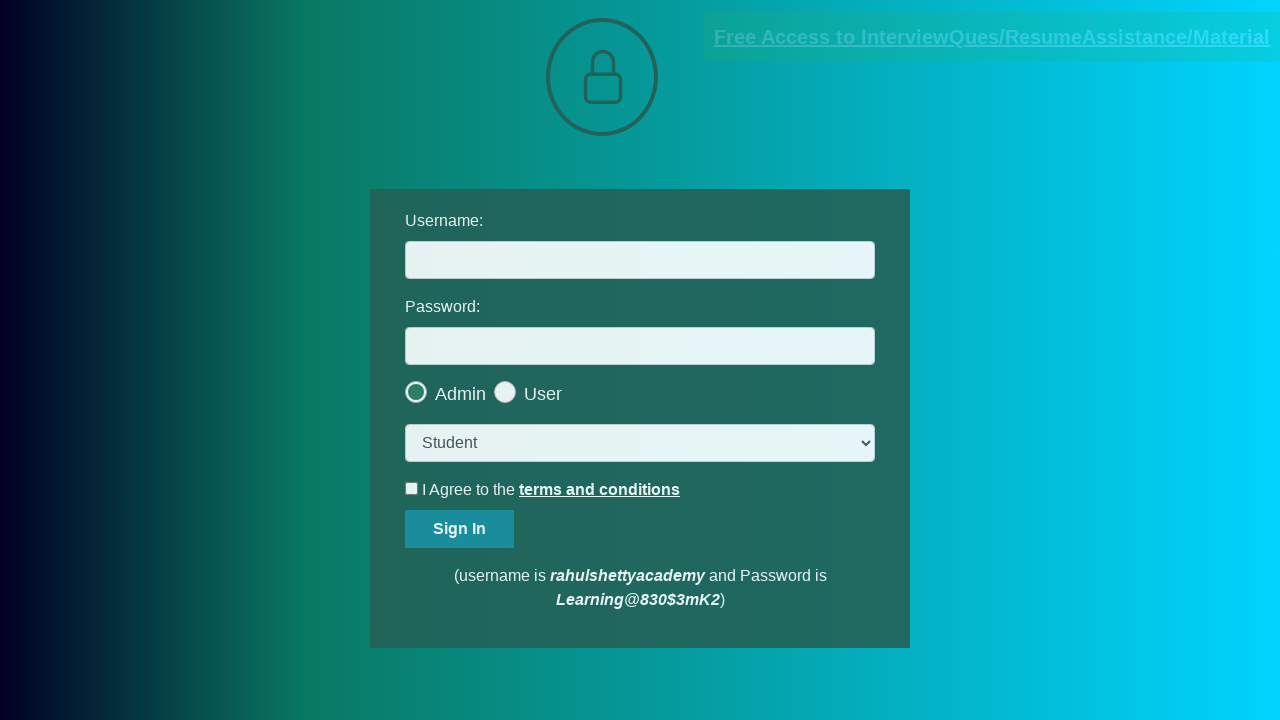

Clicked blinking text link to open new window at (992, 37) on .blinkingText
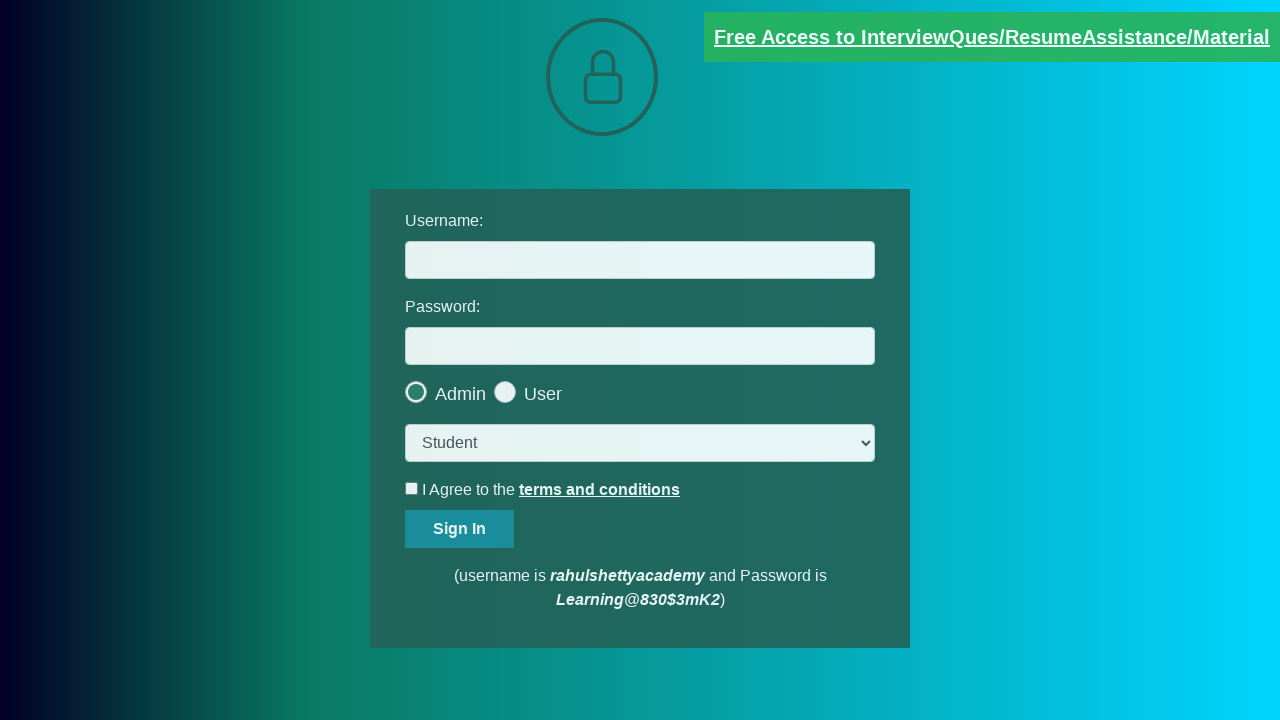

New window opened and captured
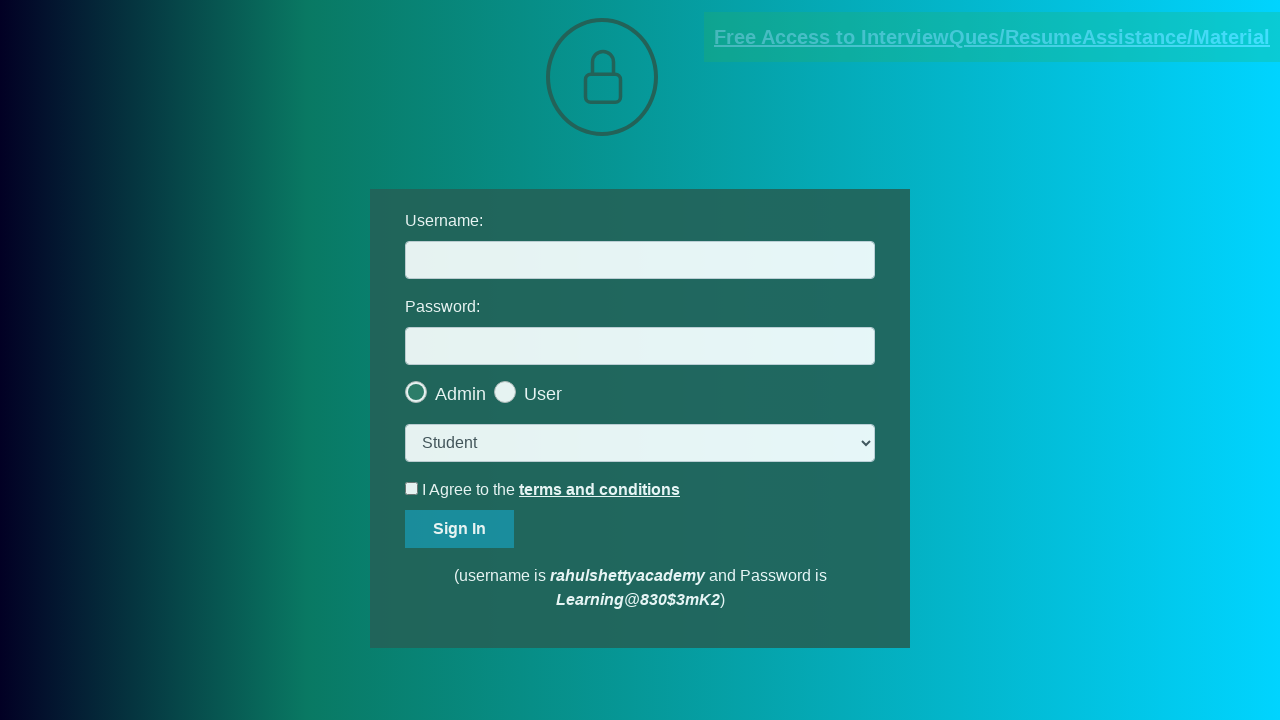

Extracted red paragraph text from new window
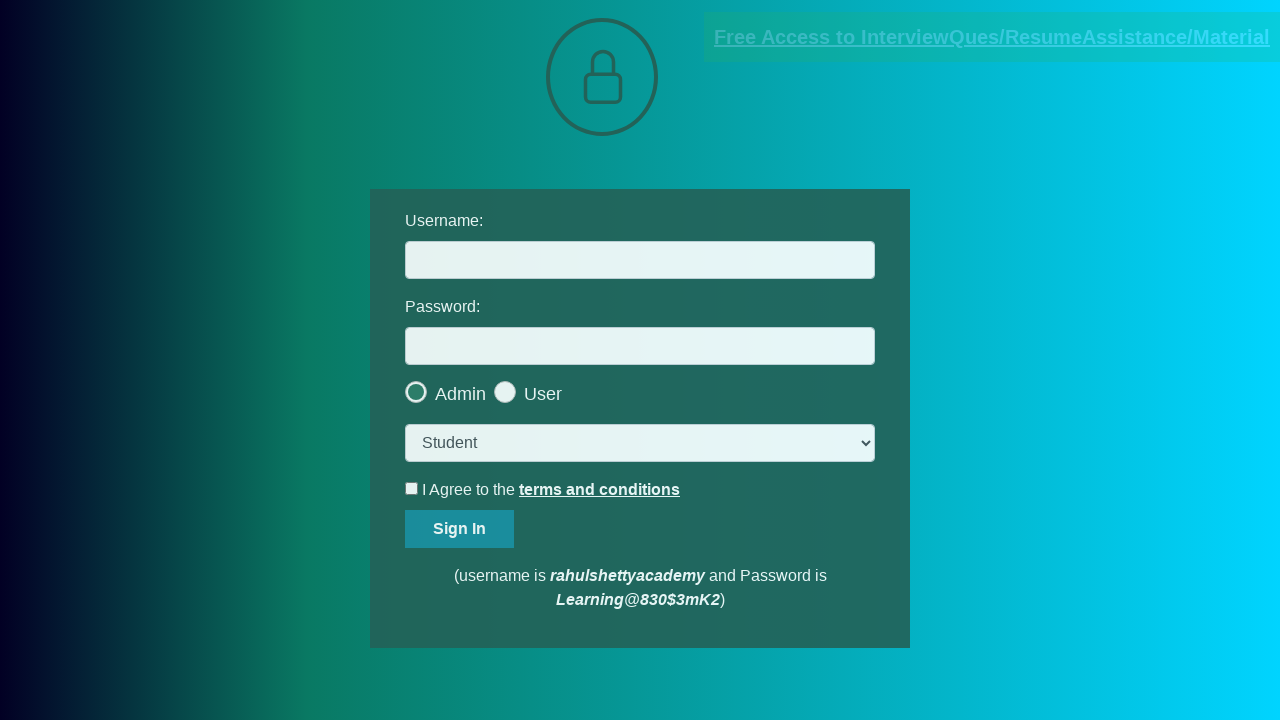

Parsed email address from text: mentor@rahulshettyacademy.com
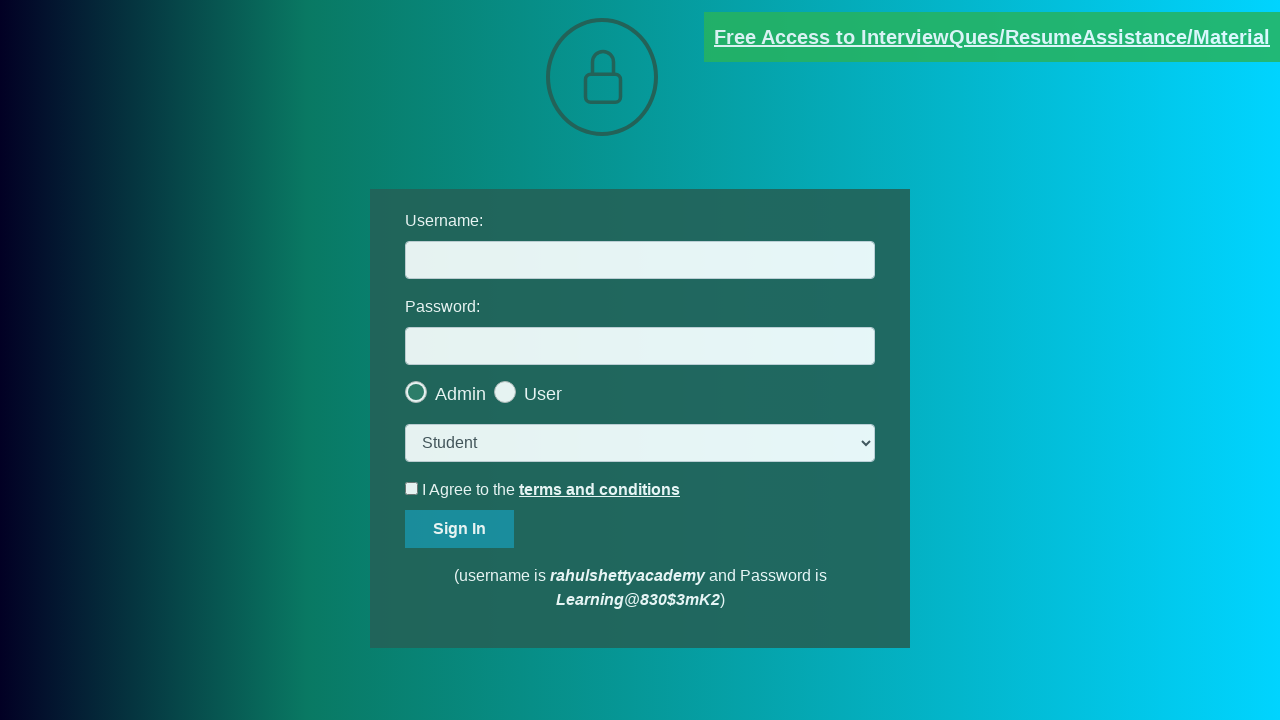

Filled username field with extracted email: mentor@rahulshettyacademy.com on #username
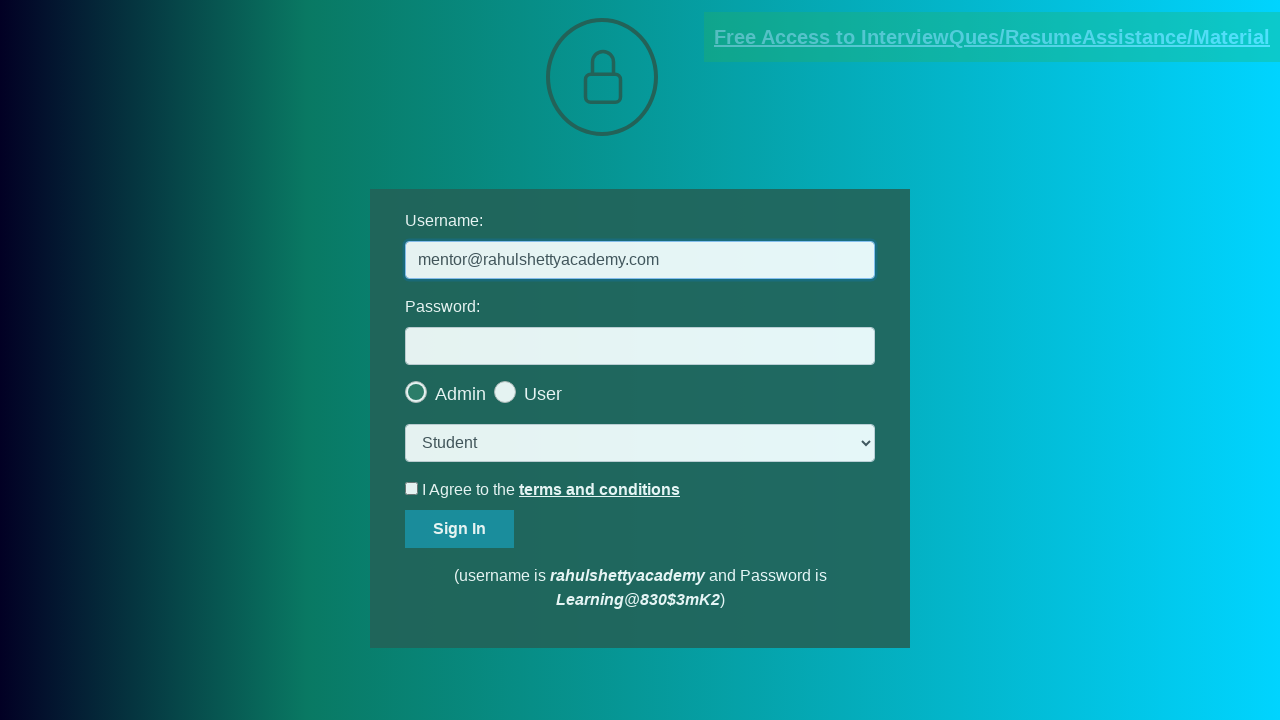

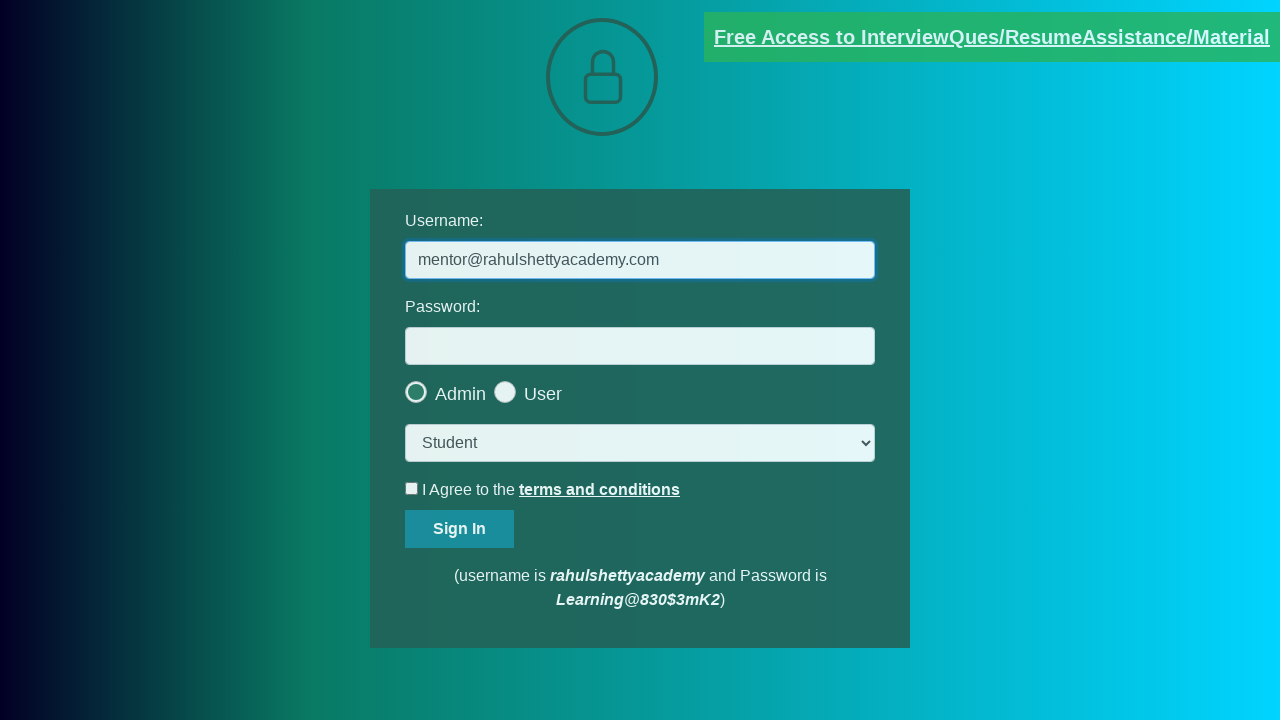